Tests container-restricted dragging by clicking the Container Restricted tab and dragging elements within their container boundaries

Starting URL: https://demoqa.com/dragabble

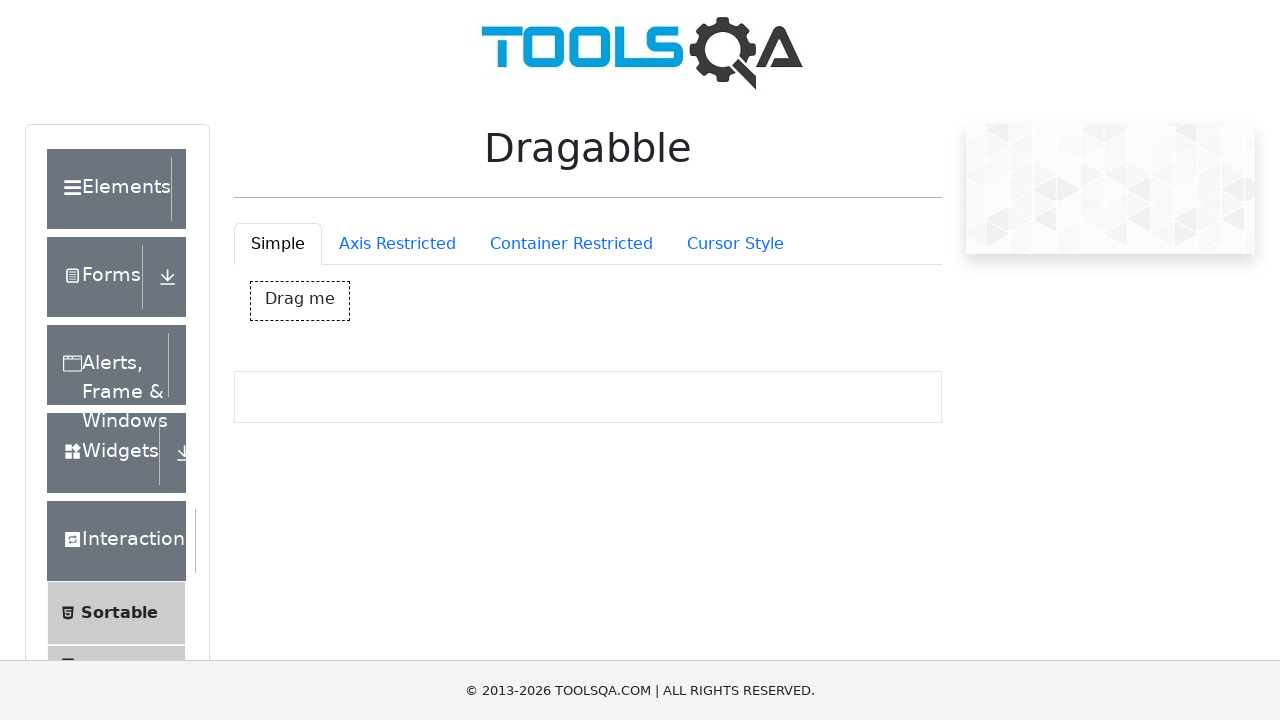

Clicked on Container Restricted tab at (571, 244) on #draggableExample-tab-containerRestriction
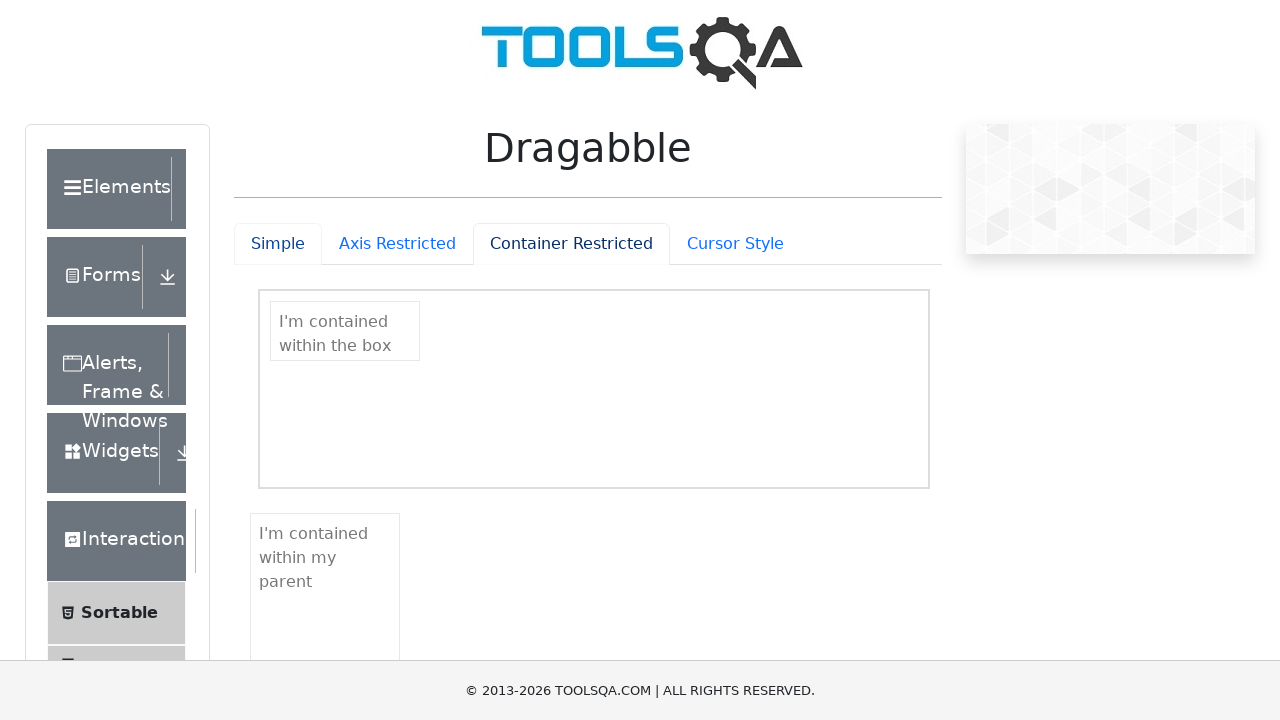

Located first container-restricted draggable element
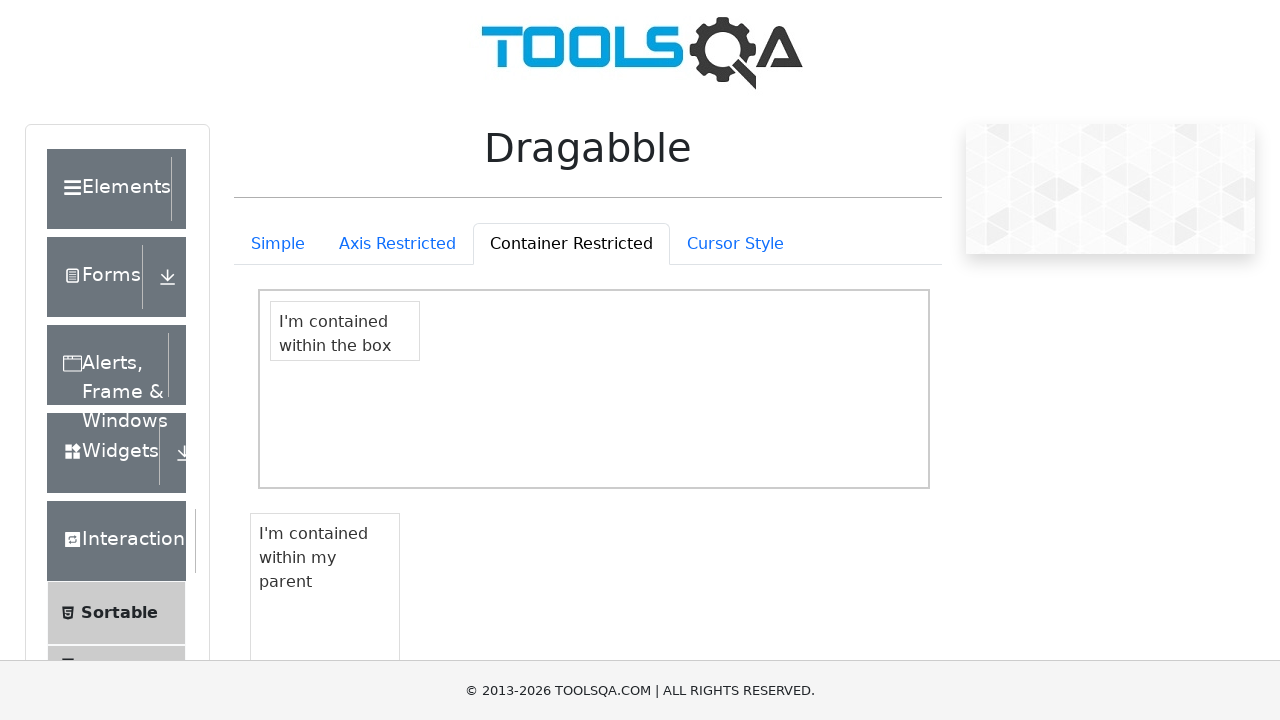

Dragged element 50 pixels right and 50 pixels down within container boundaries at (321, 352)
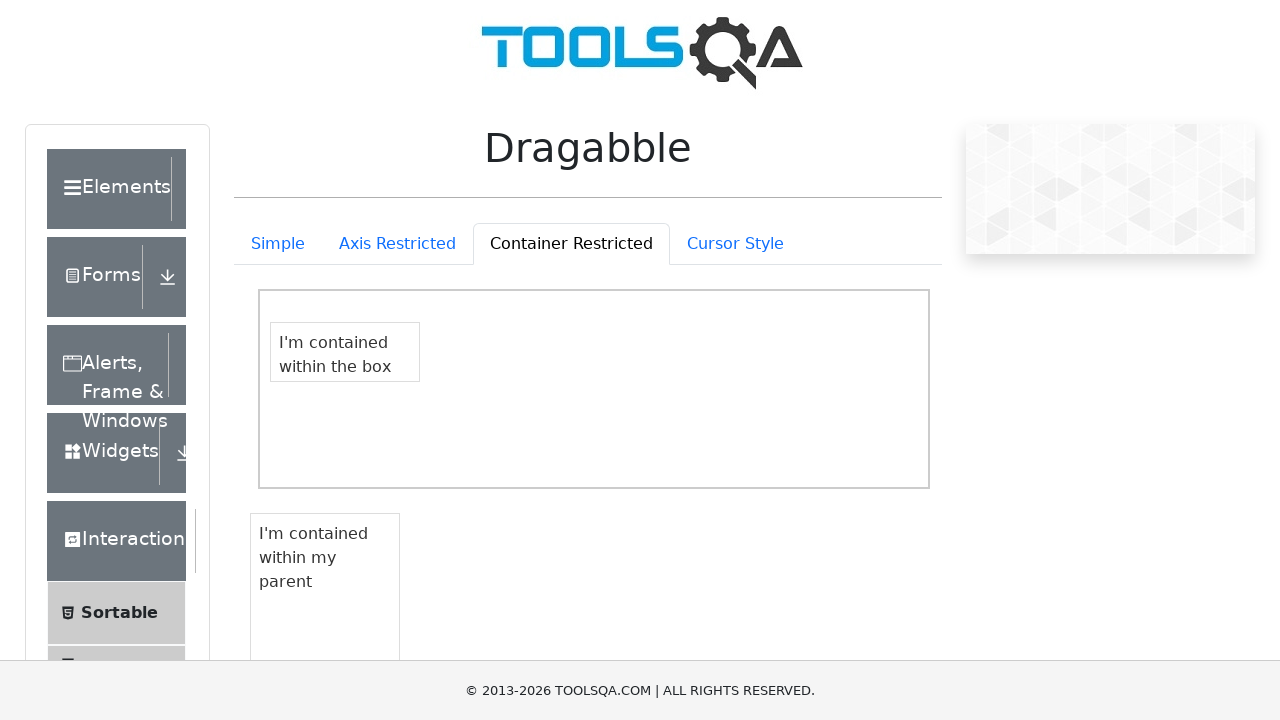

Located parent container-restricted draggable element
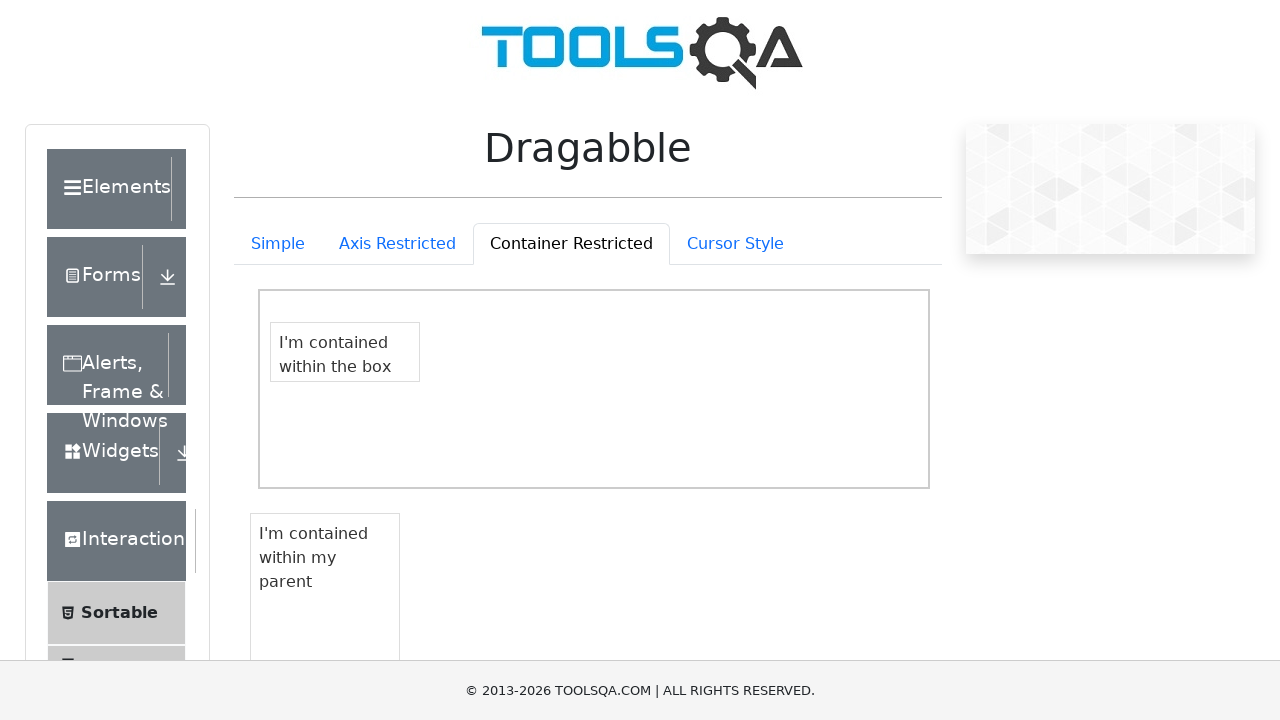

Dragged parent element 30 pixels right and 30 pixels down within parent container boundaries at (289, 554)
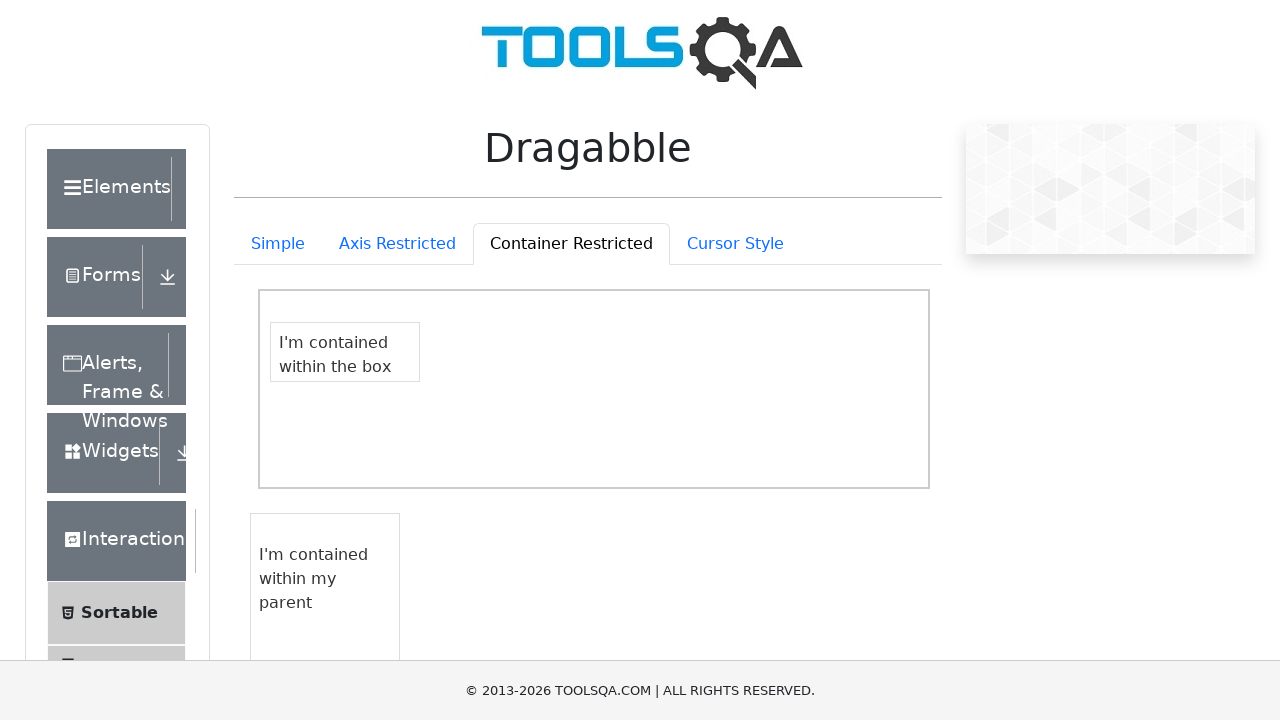

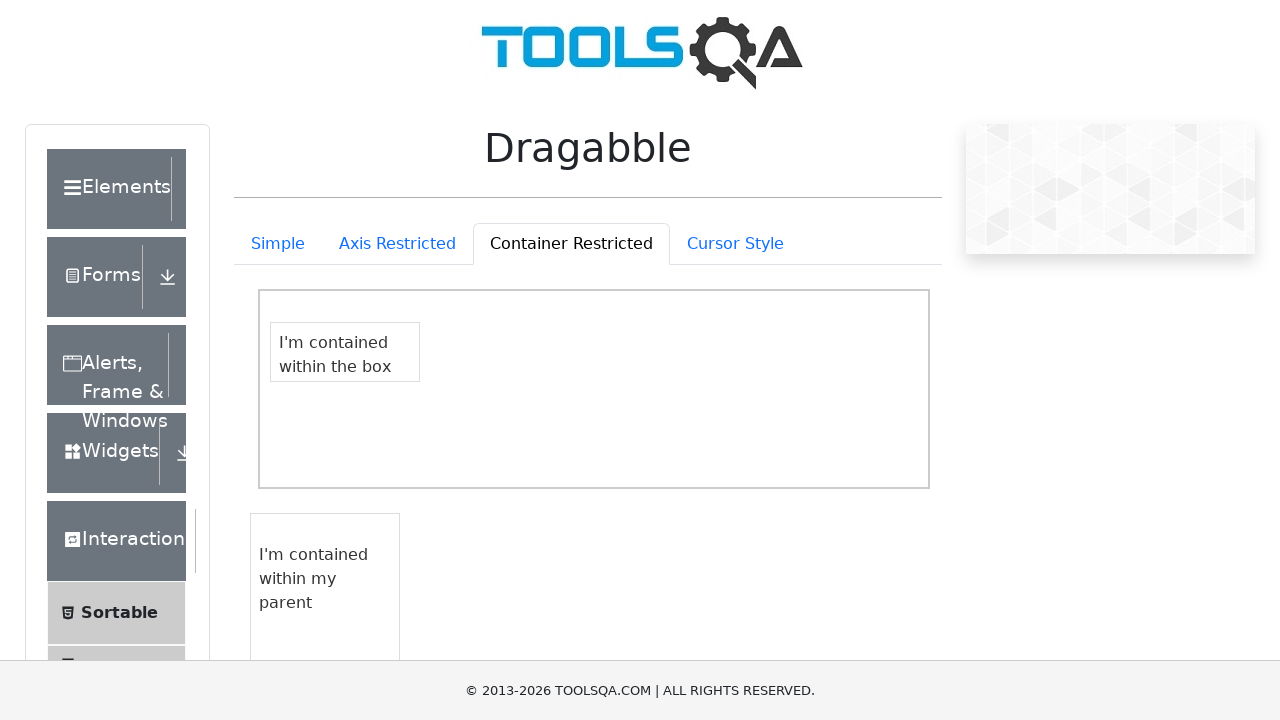